Navigates to a training website, clicks the "About Us" link, and verifies page navigation by checking page titles

Starting URL: https://v1.training-support.net

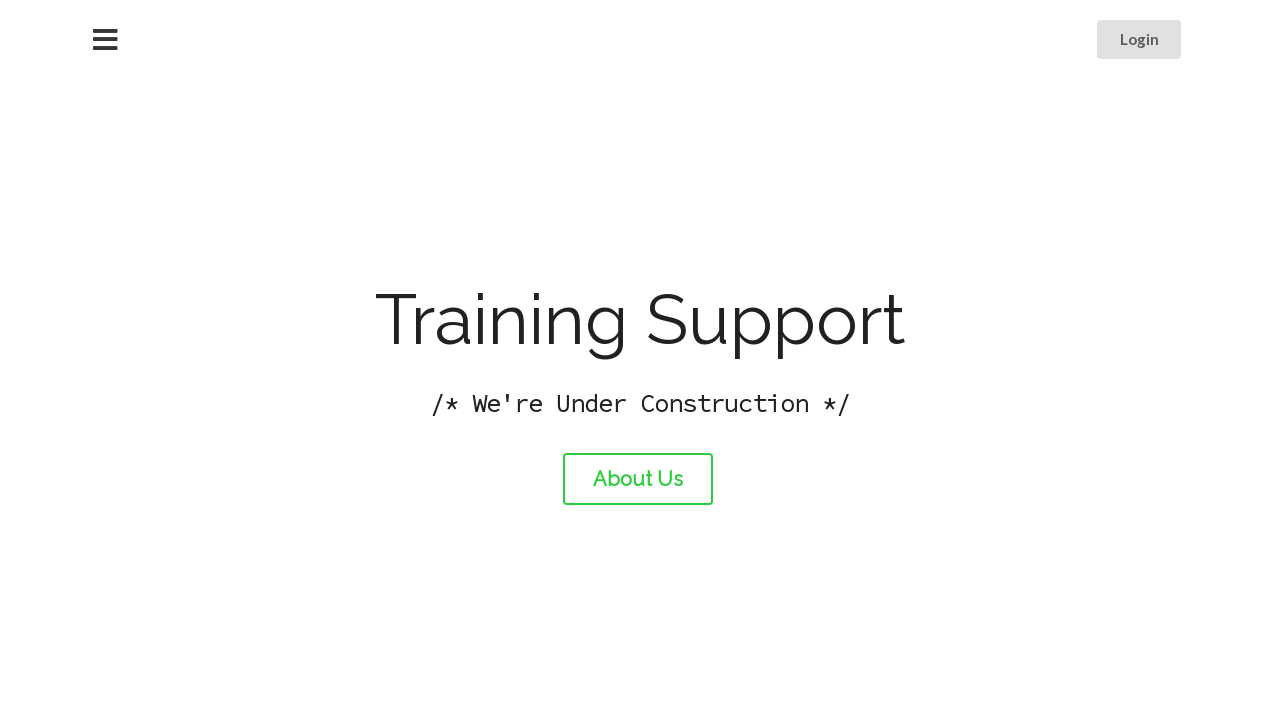

Clicked the About Us link at (638, 479) on #about-link
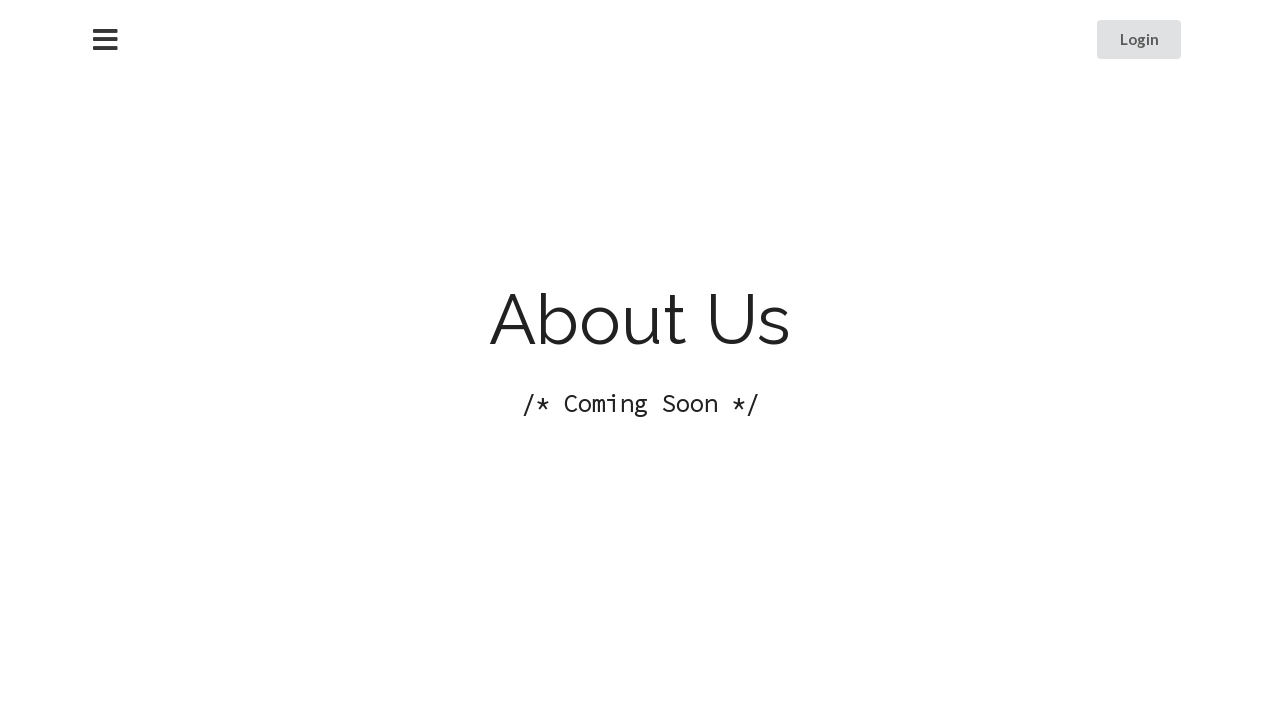

Waited for DOM content to load after About Us navigation
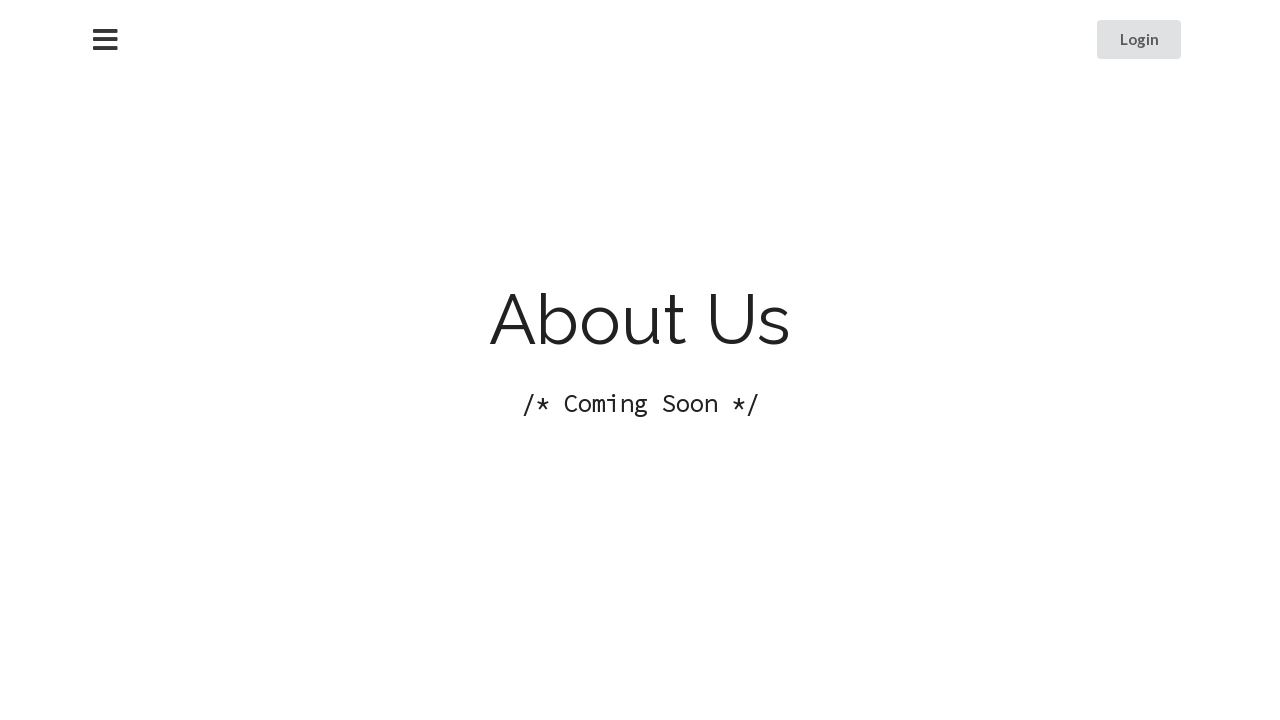

Verified main heading (h1) is present on About Us page
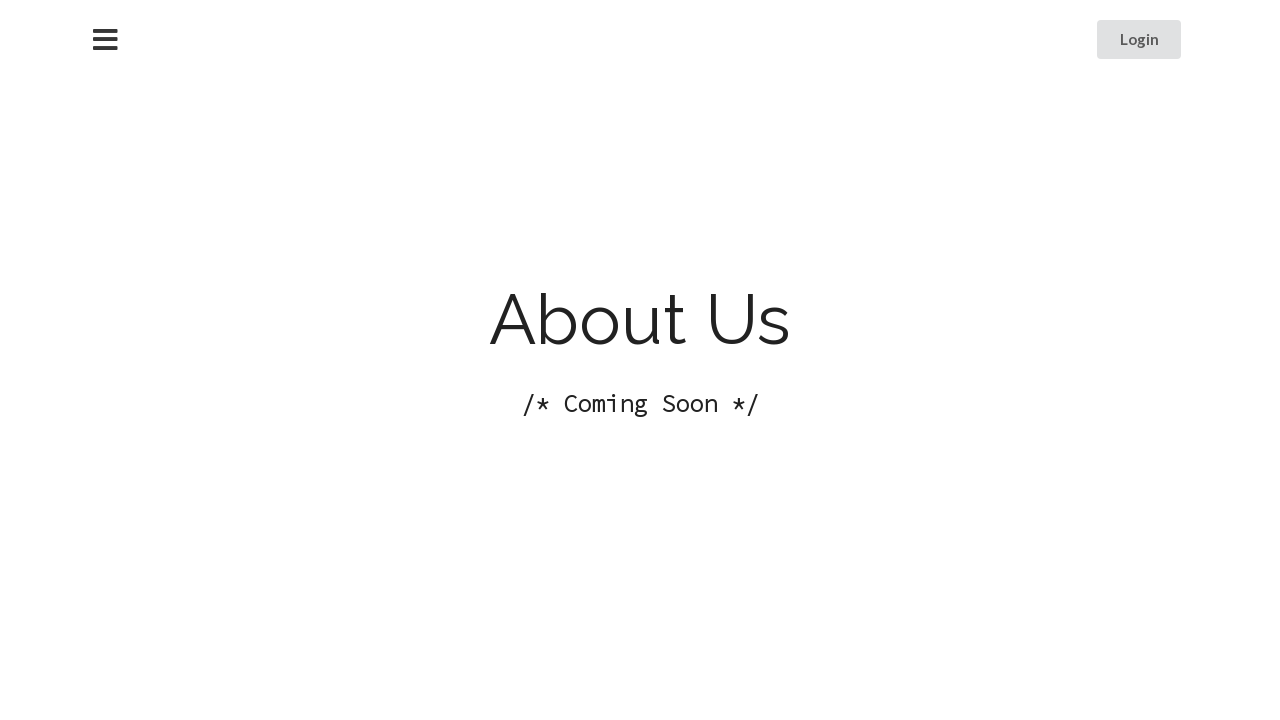

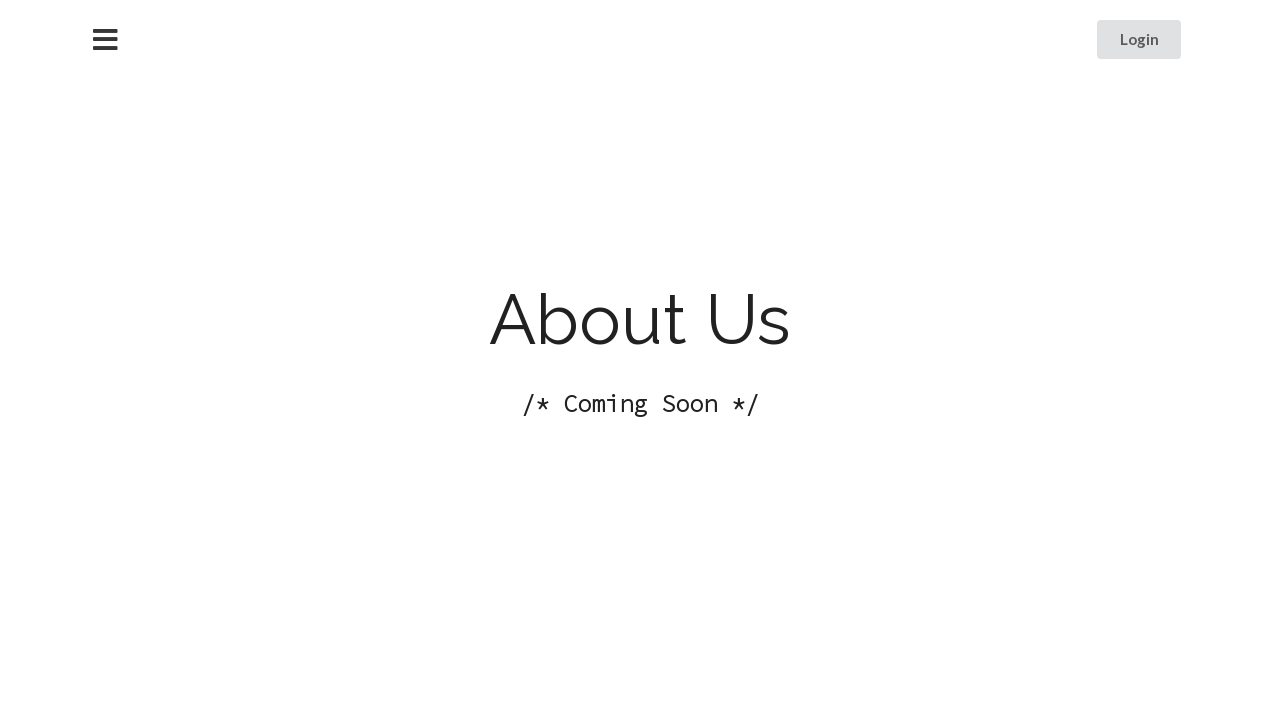